Tests jQuery UI custom dropdown by selecting different speed options and verifying the selection

Starting URL: http://jqueryui.com/resources/demos/selectmenu/default.html

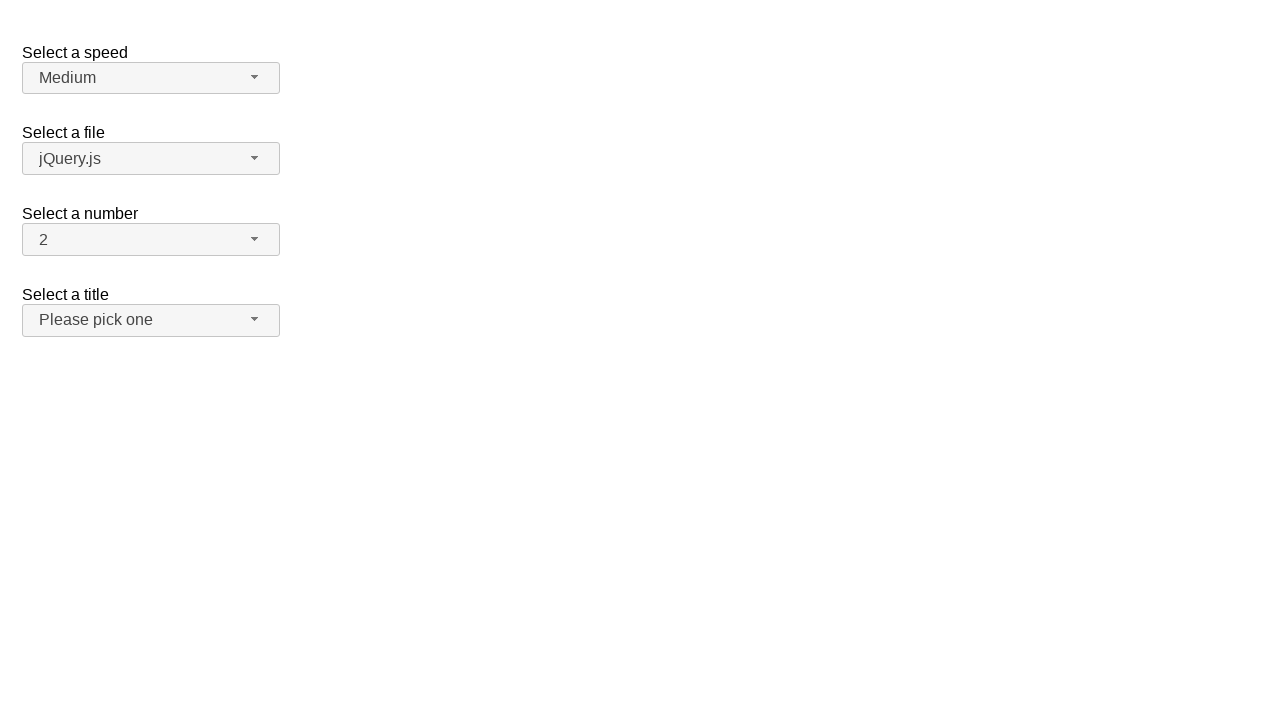

Clicked speed dropdown button to open menu at (151, 78) on span#speed-button
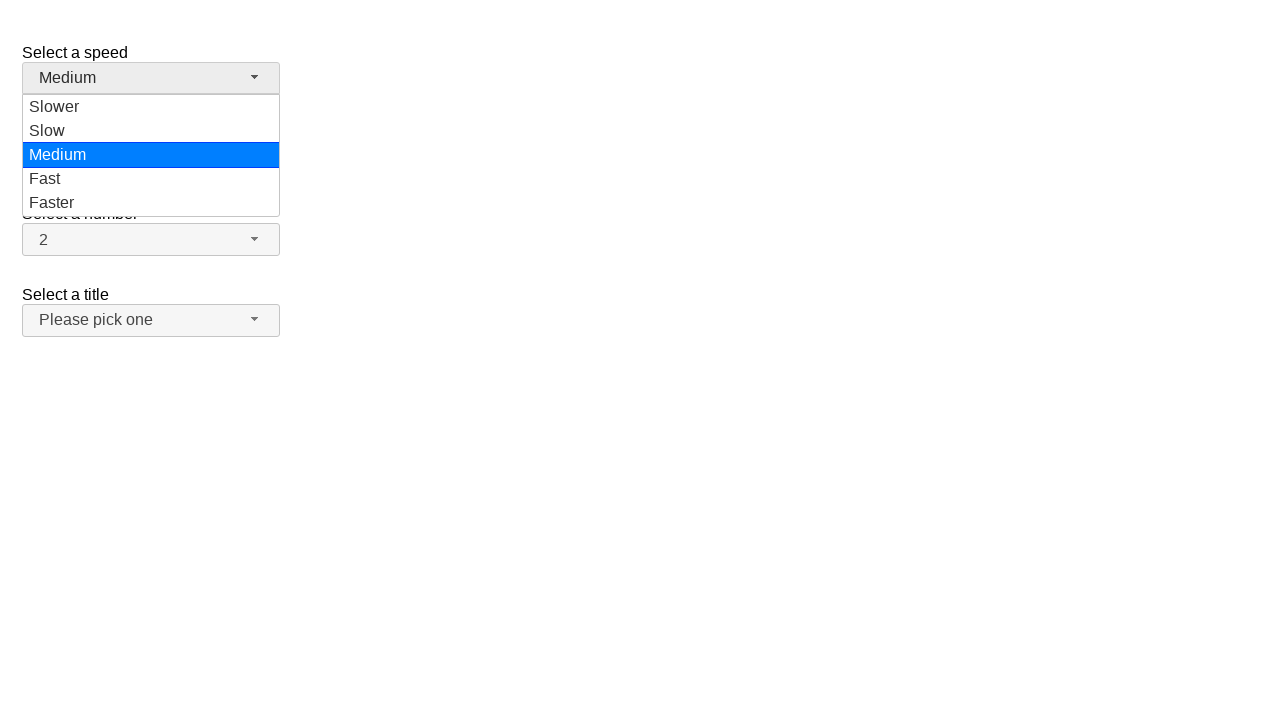

Selected 'Medium' speed option from dropdown at (151, 155) on ul#speed-menu div:has-text('Medium')
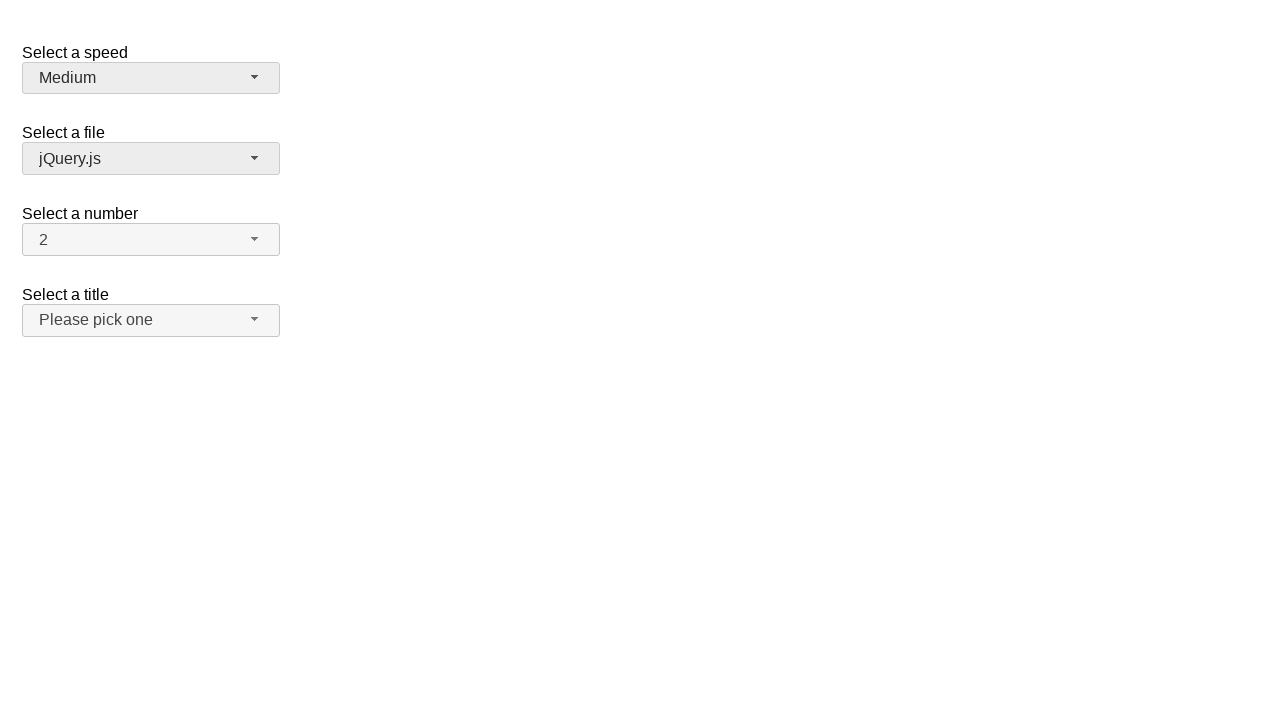

Verified that 'Medium' speed is currently selected
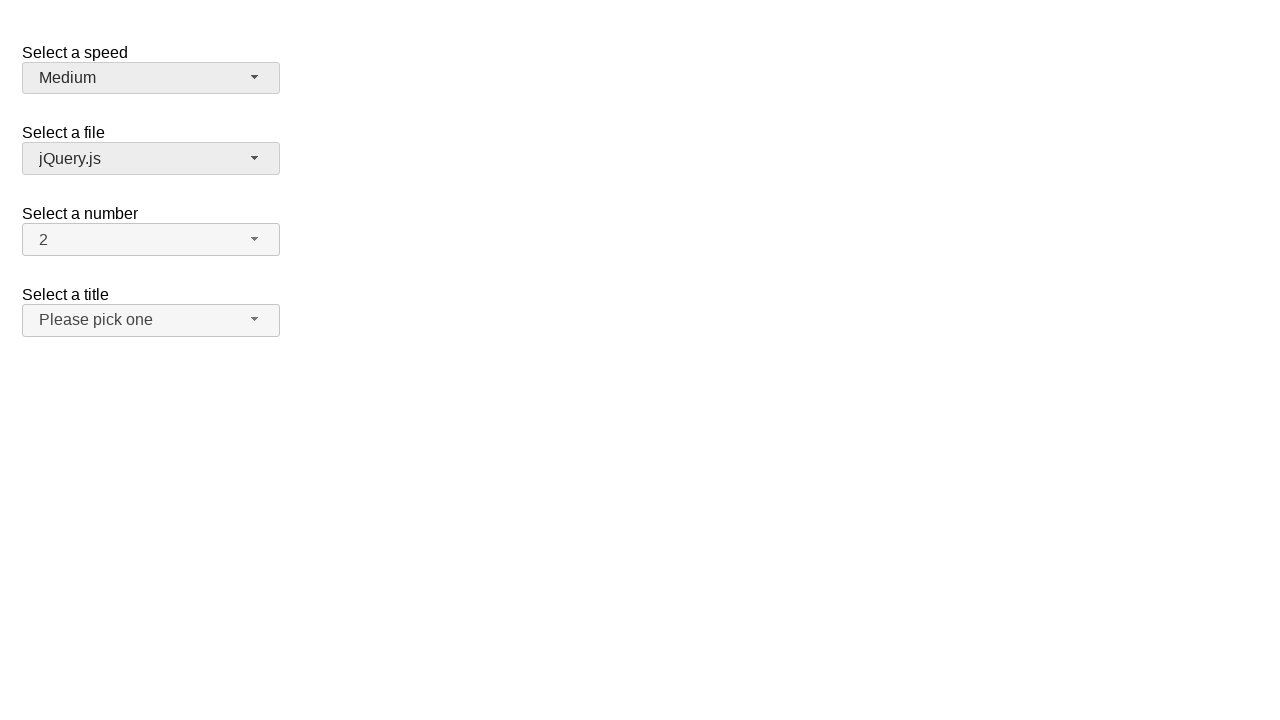

Clicked speed dropdown button to open menu at (151, 78) on span#speed-button
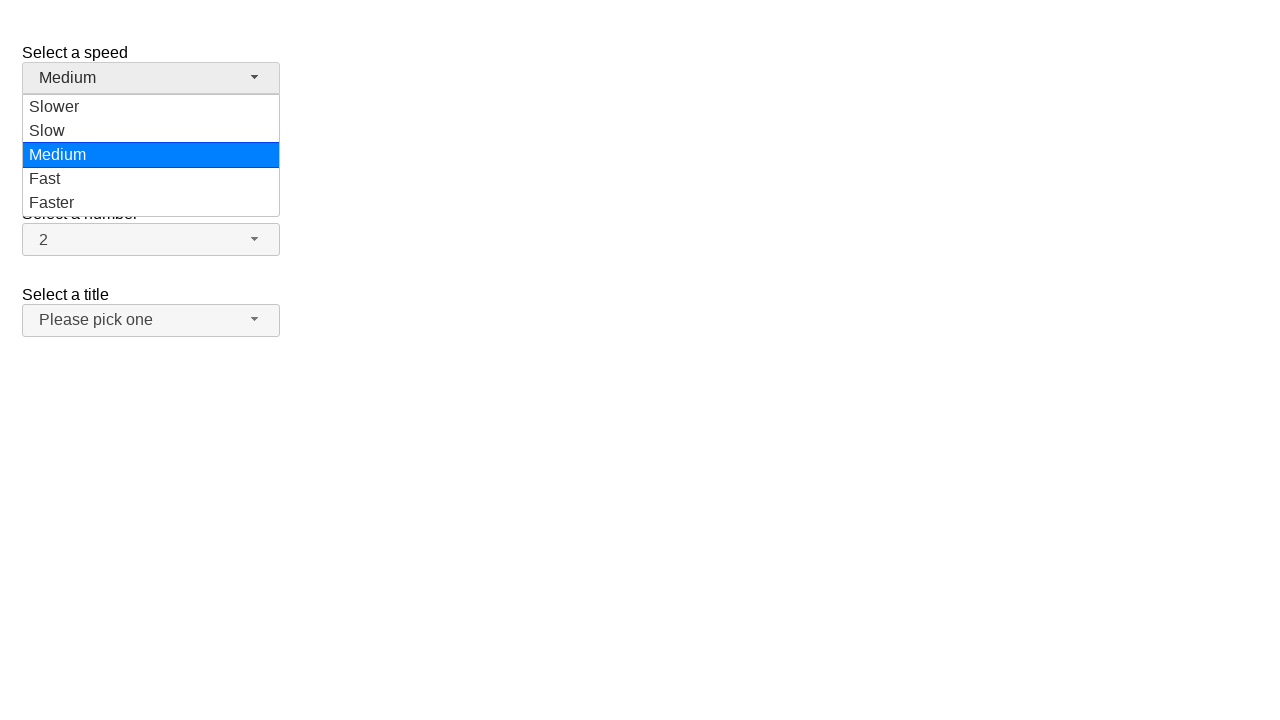

Selected 'Slower' speed option from dropdown at (151, 107) on ul#speed-menu div:has-text('Slower')
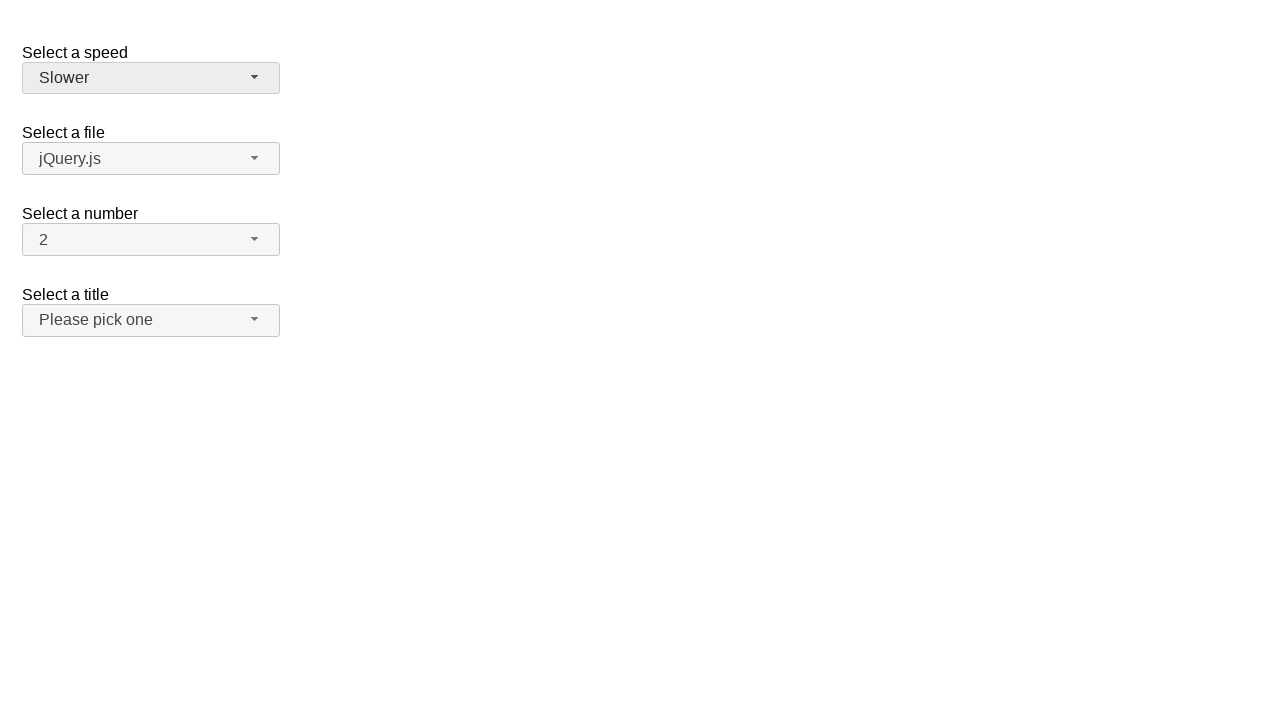

Verified that 'Slower' speed is currently selected
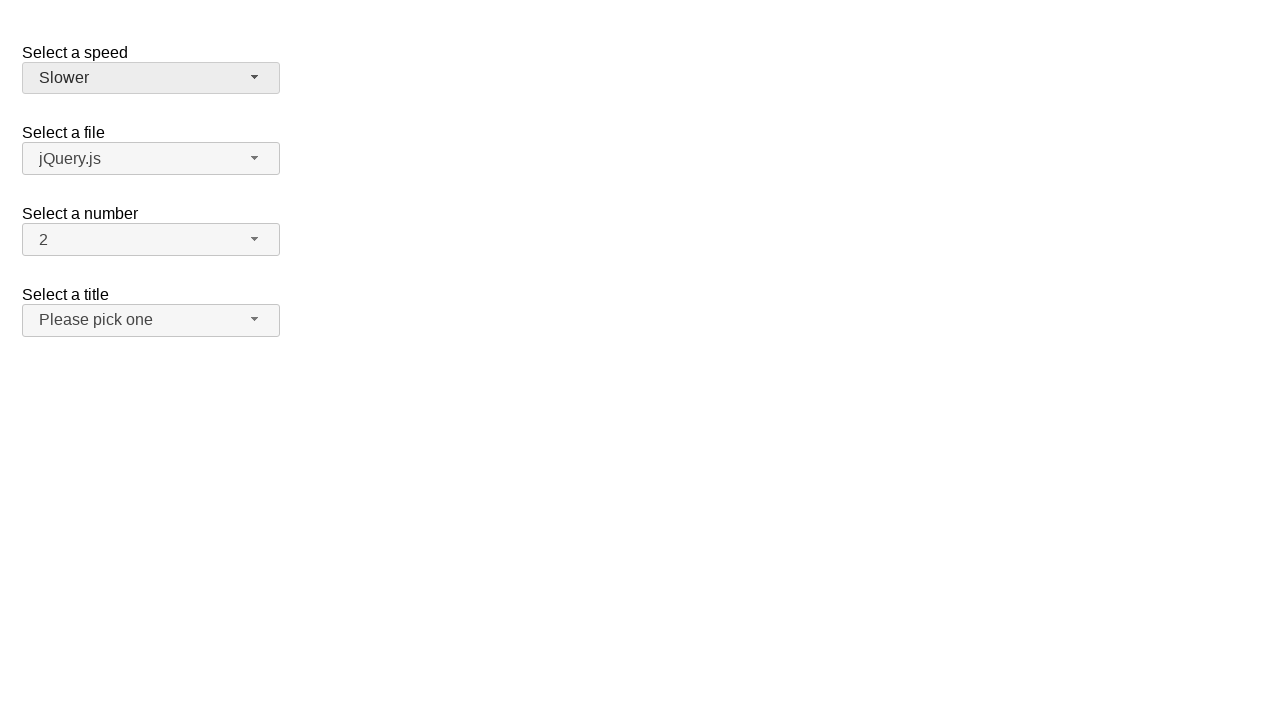

Clicked speed dropdown button to open menu at (151, 78) on span#speed-button
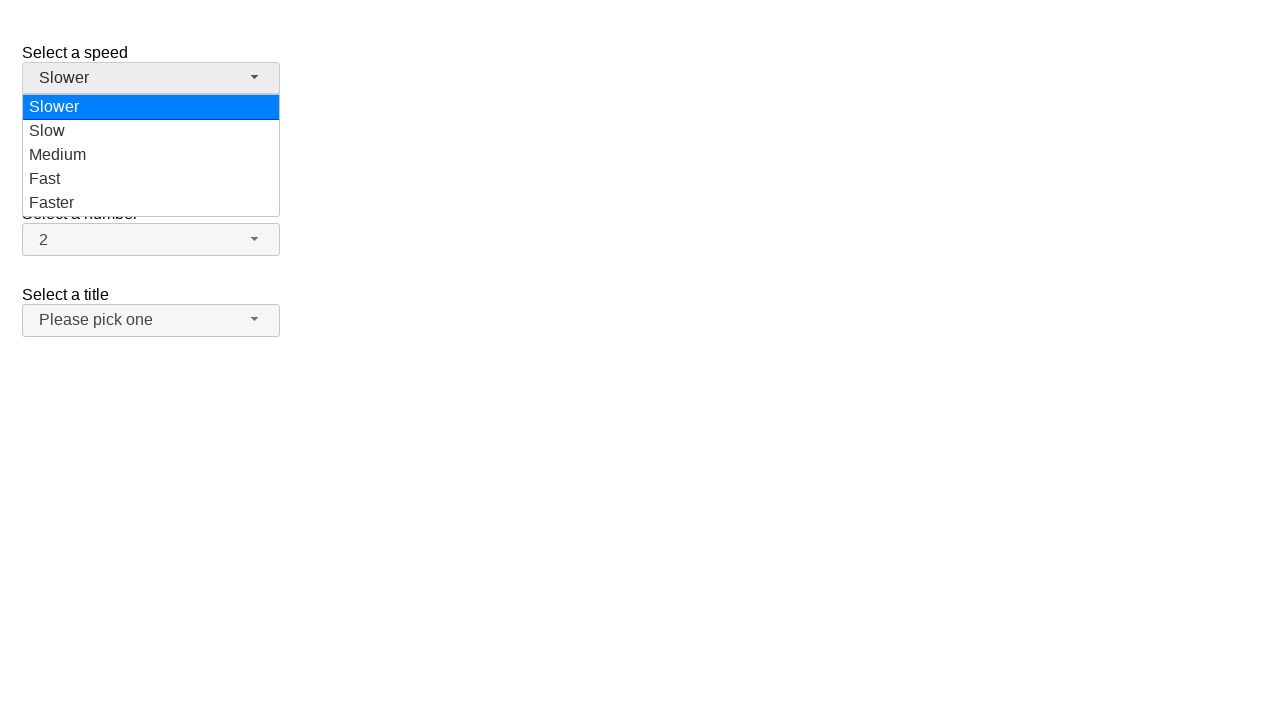

Selected 'Faster' speed option from dropdown at (151, 203) on ul#speed-menu div:has-text('Faster')
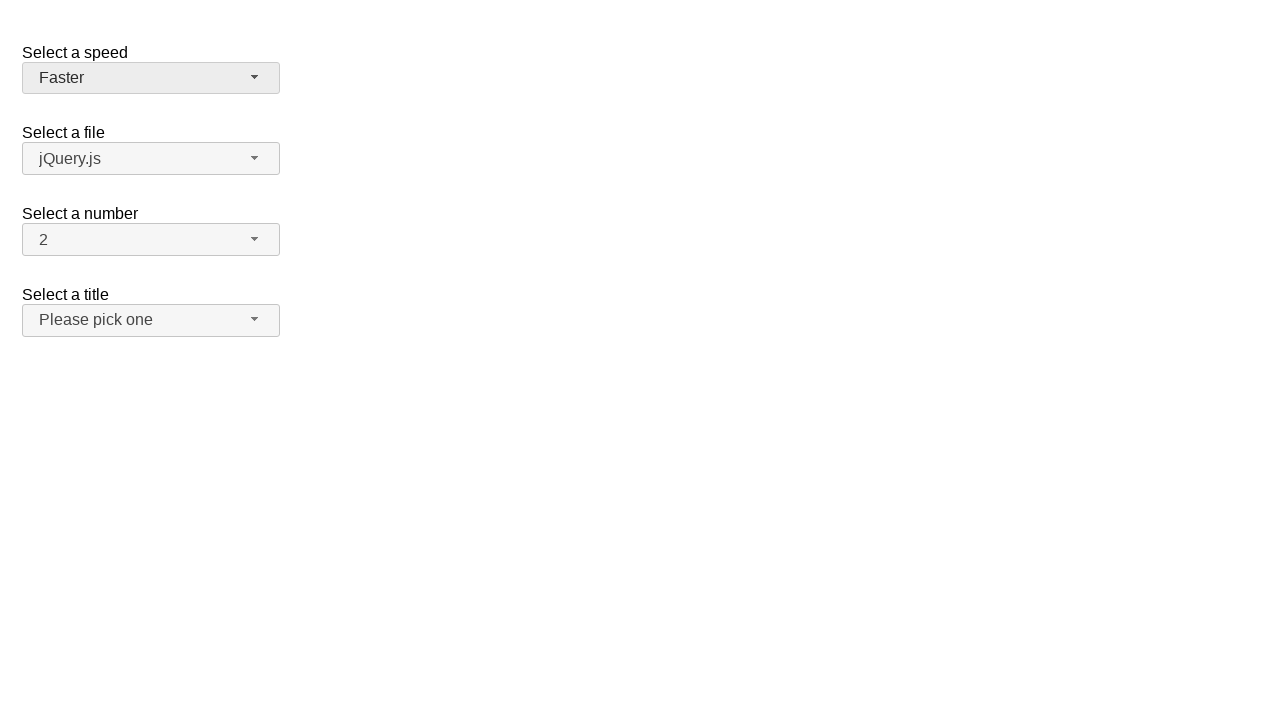

Verified that 'Faster' speed is currently selected
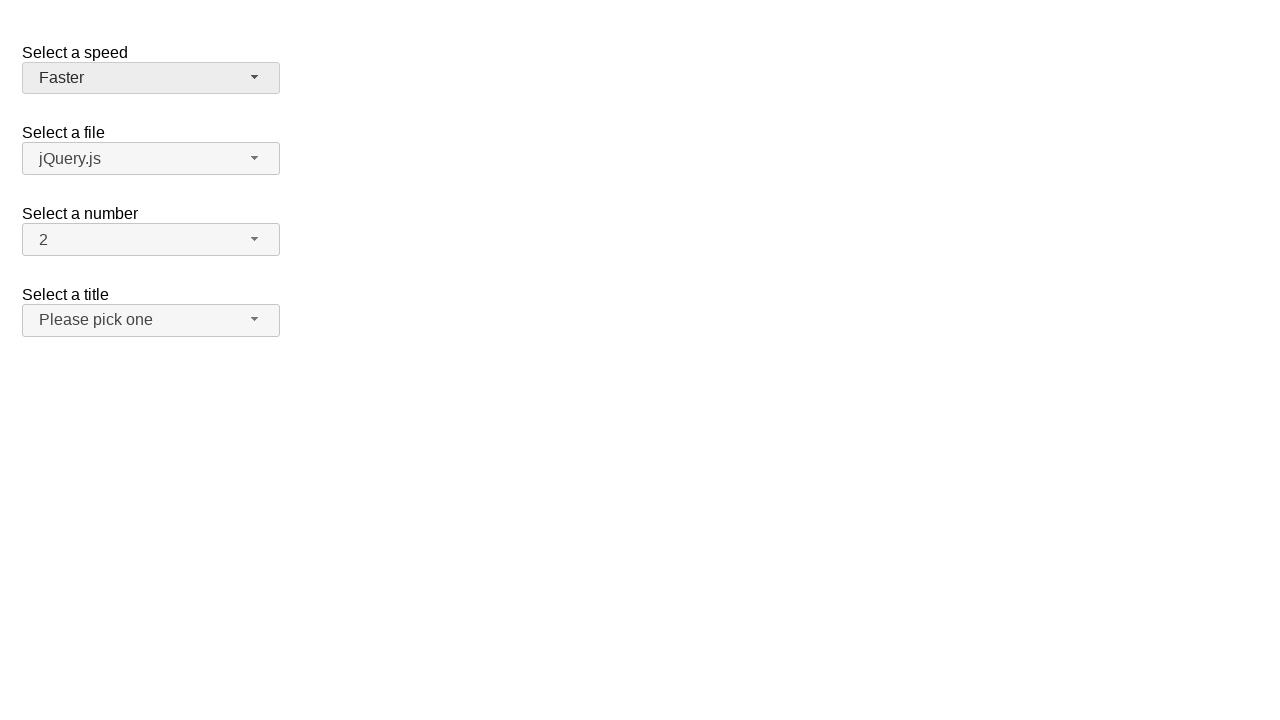

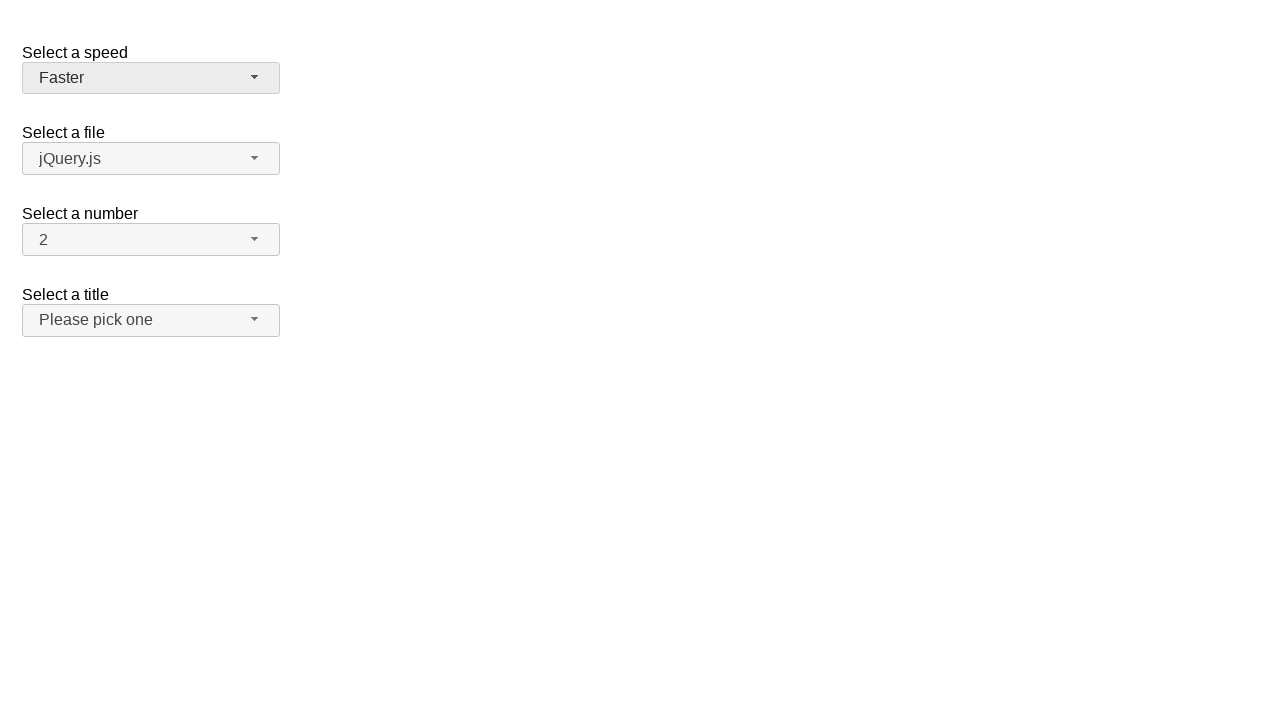